Navigates to a practice login page and verifies the page loads by checking the title and URL are accessible.

Starting URL: https://rahulshettyacademy.com/loginpagePractise/

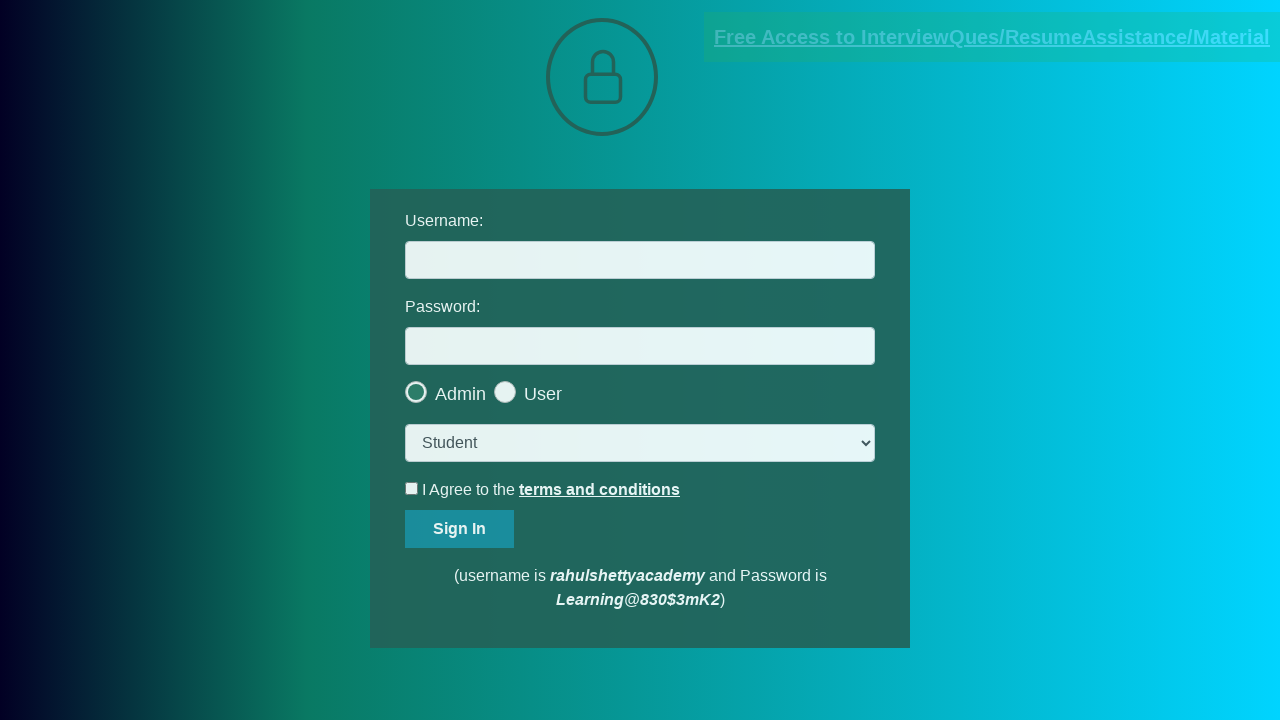

Retrieved page title
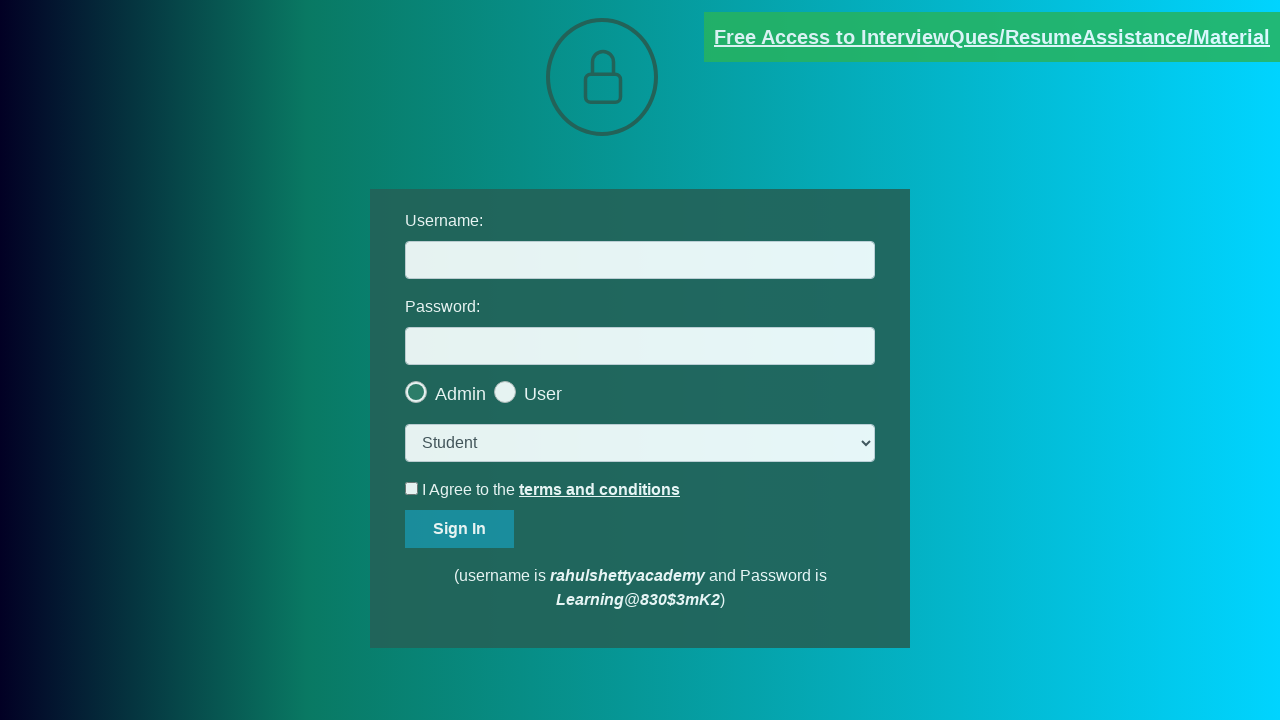

Retrieved current URL
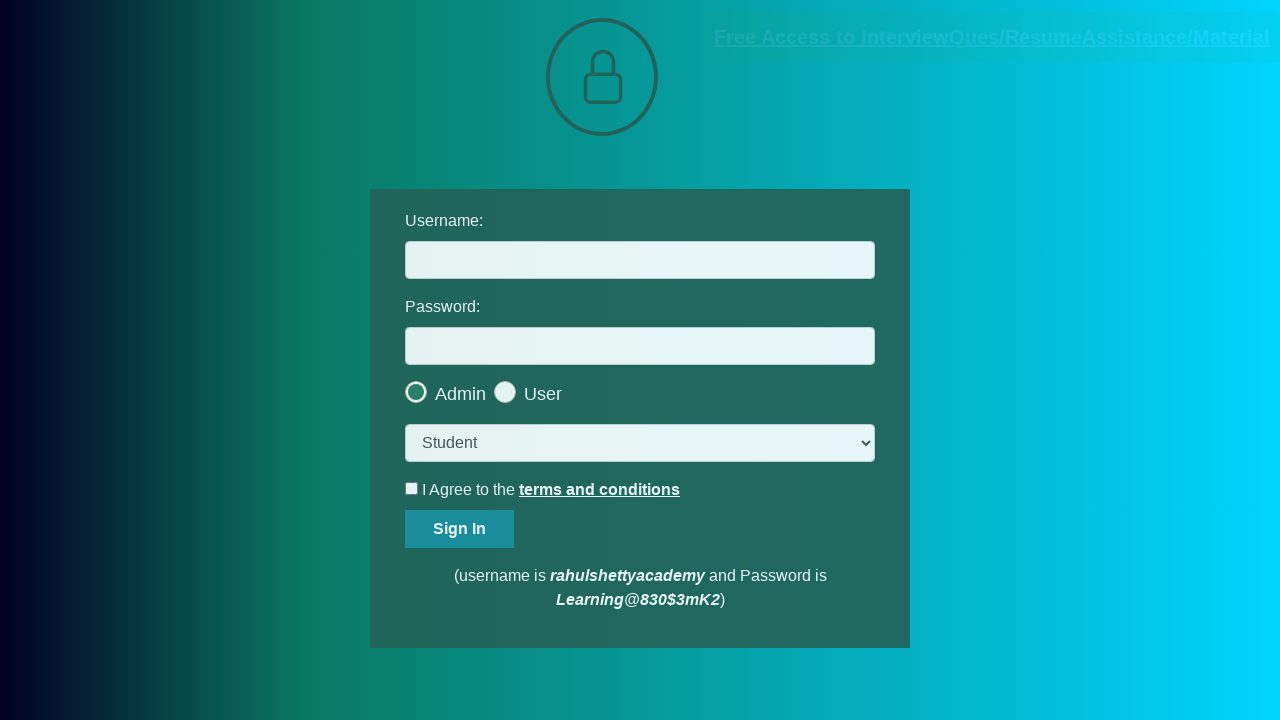

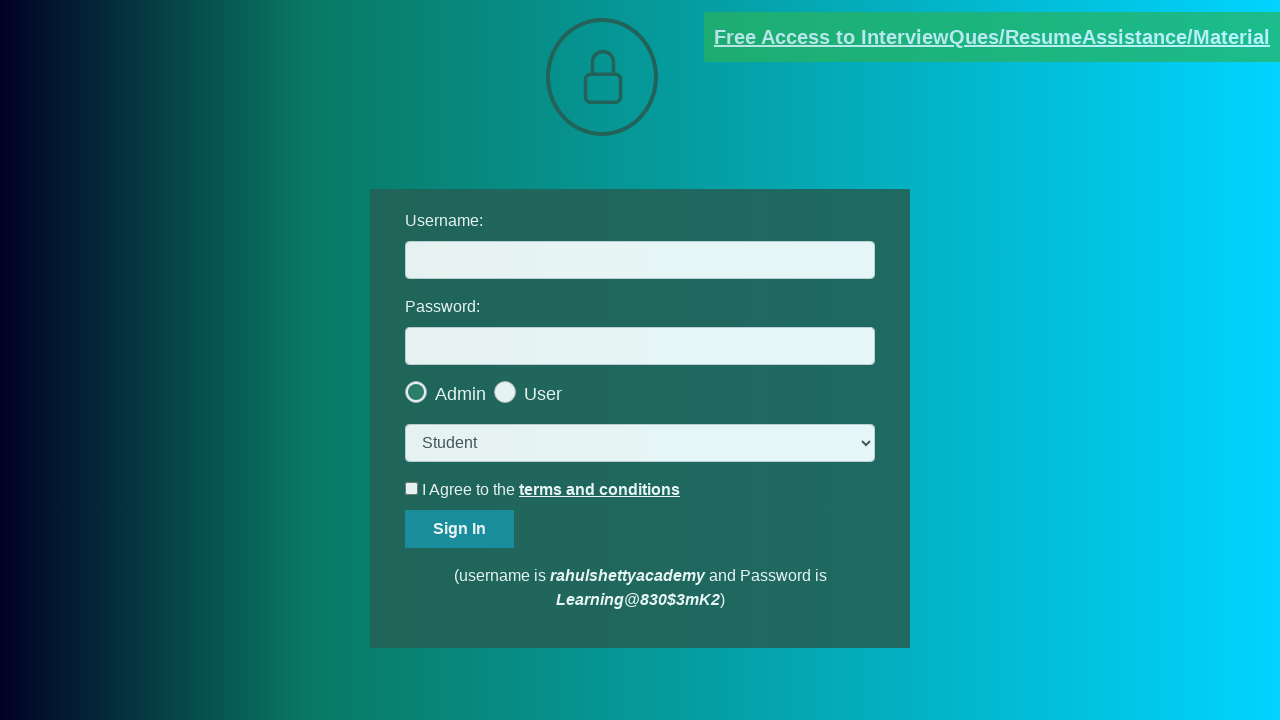